Tests selecting from a dropdown list by manually iterating through option elements and clicking on the matching option, then verifying the selection.

Starting URL: http://the-internet.herokuapp.com/dropdown

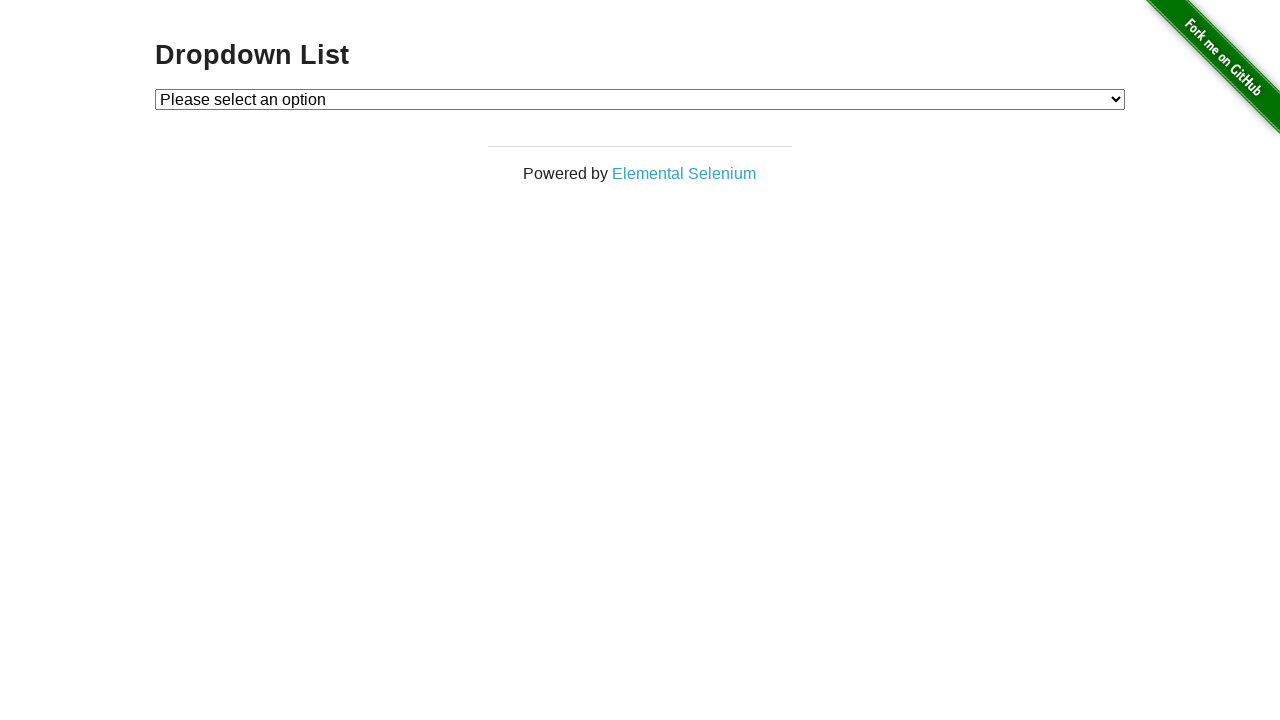

Clicked on the dropdown menu at (640, 99) on #dropdown
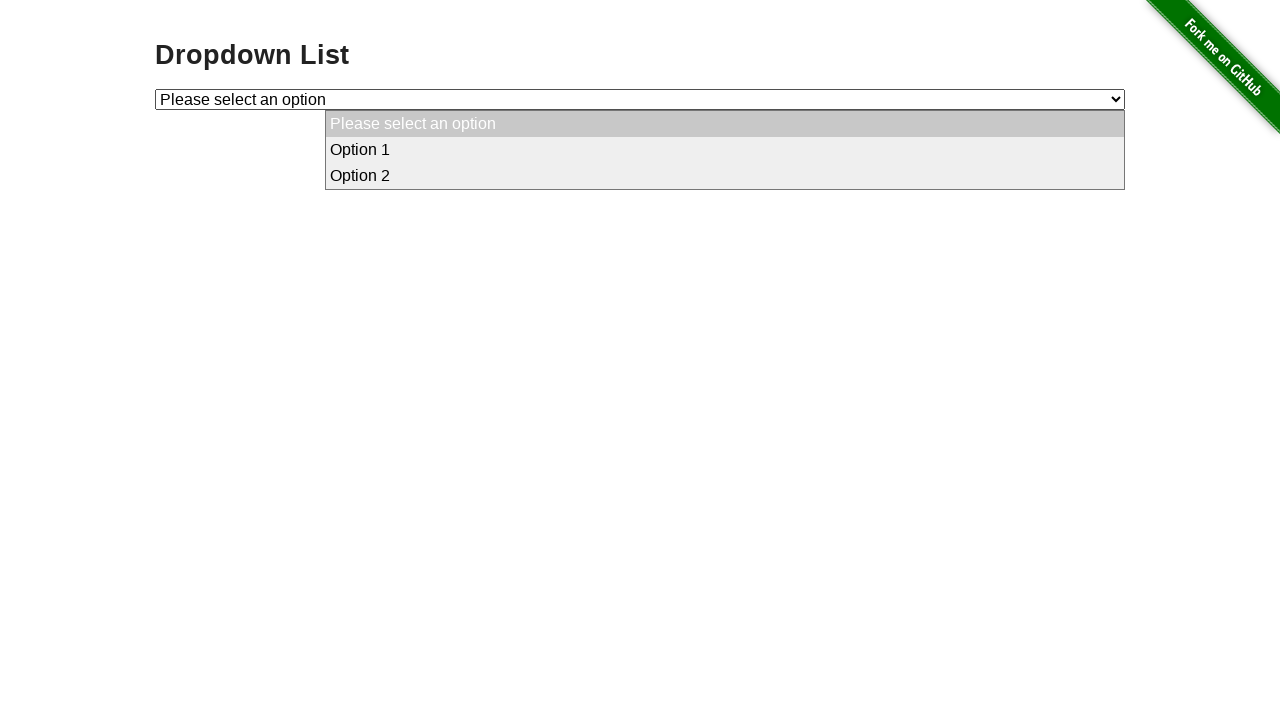

Selected 'Option 1' from the dropdown on #dropdown
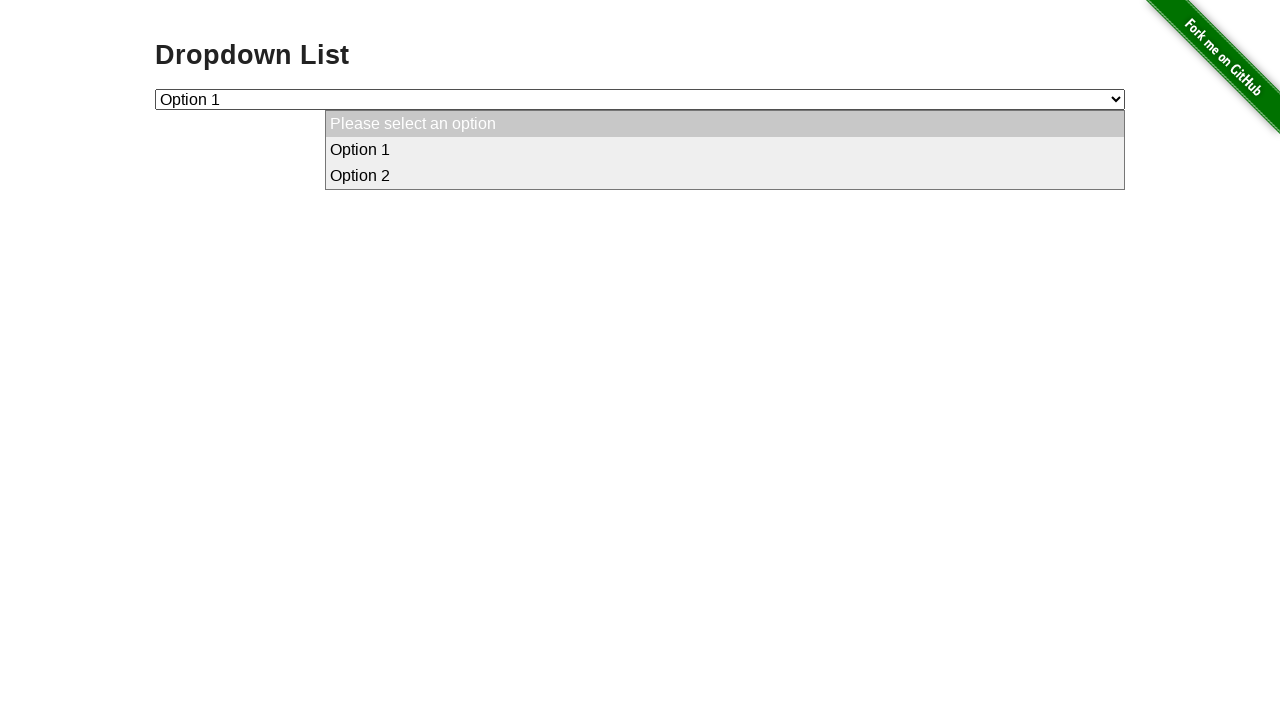

Retrieved the selected dropdown value
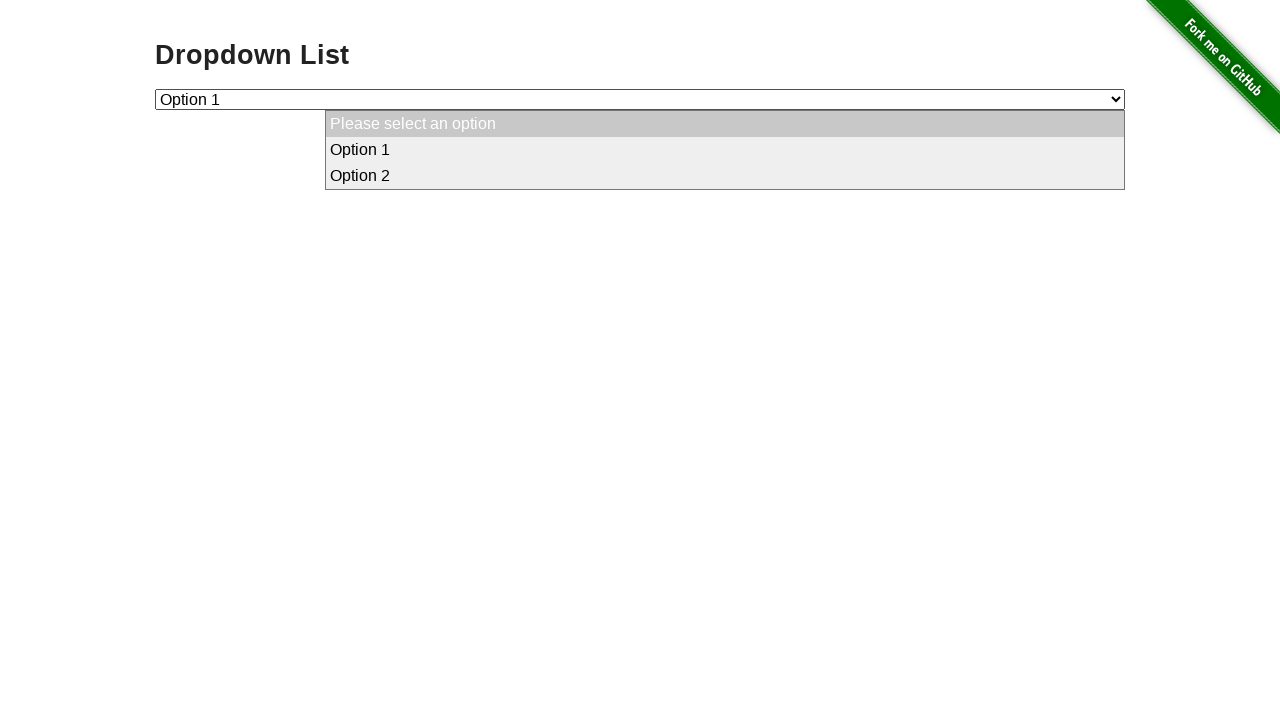

Verified that 'Option 1' was correctly selected with value '1'
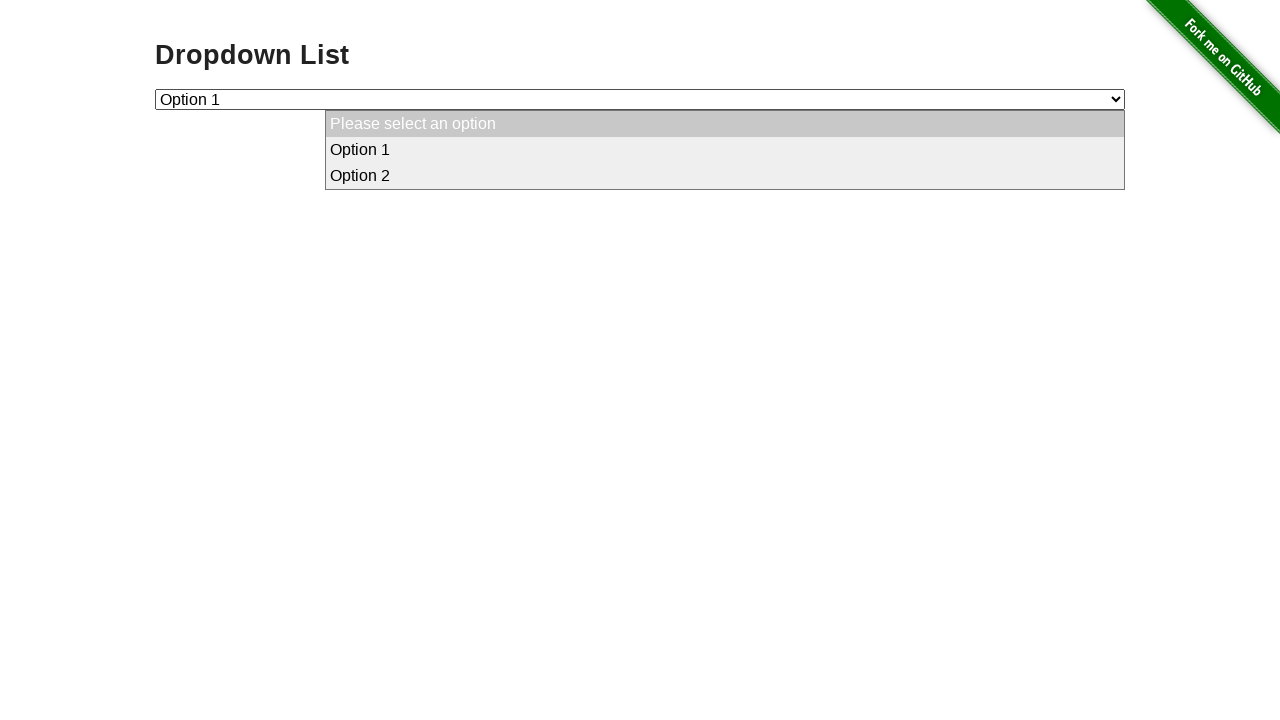

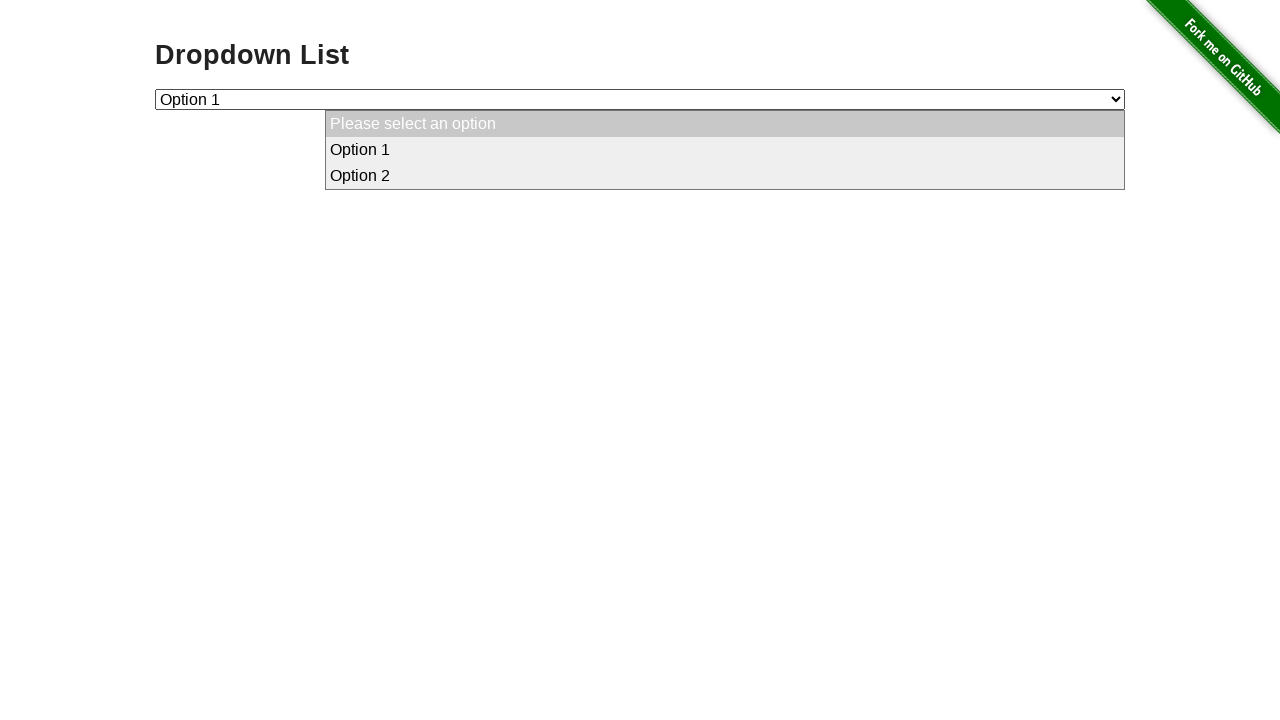